Tests date picker functionality by entering a date and submitting with Enter key

Starting URL: https://formy-project.herokuapp.com/datepicker

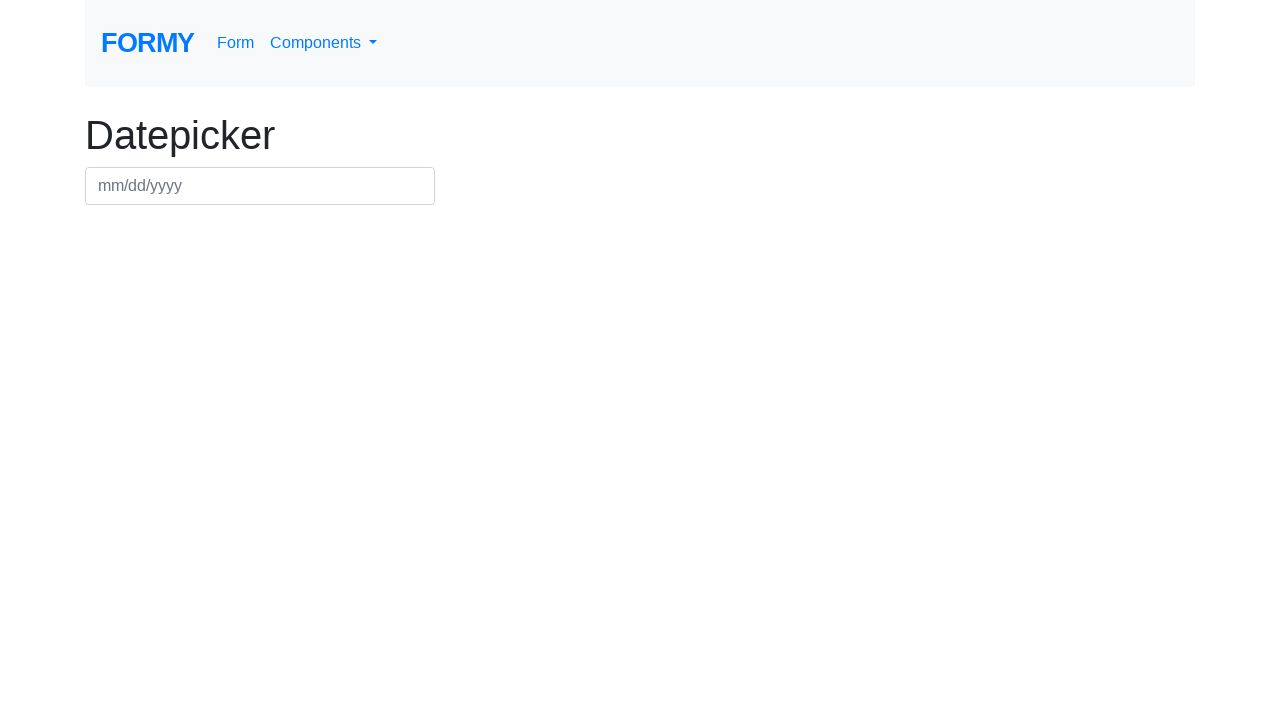

Filled date picker field with '03/03/2020' on #datepicker
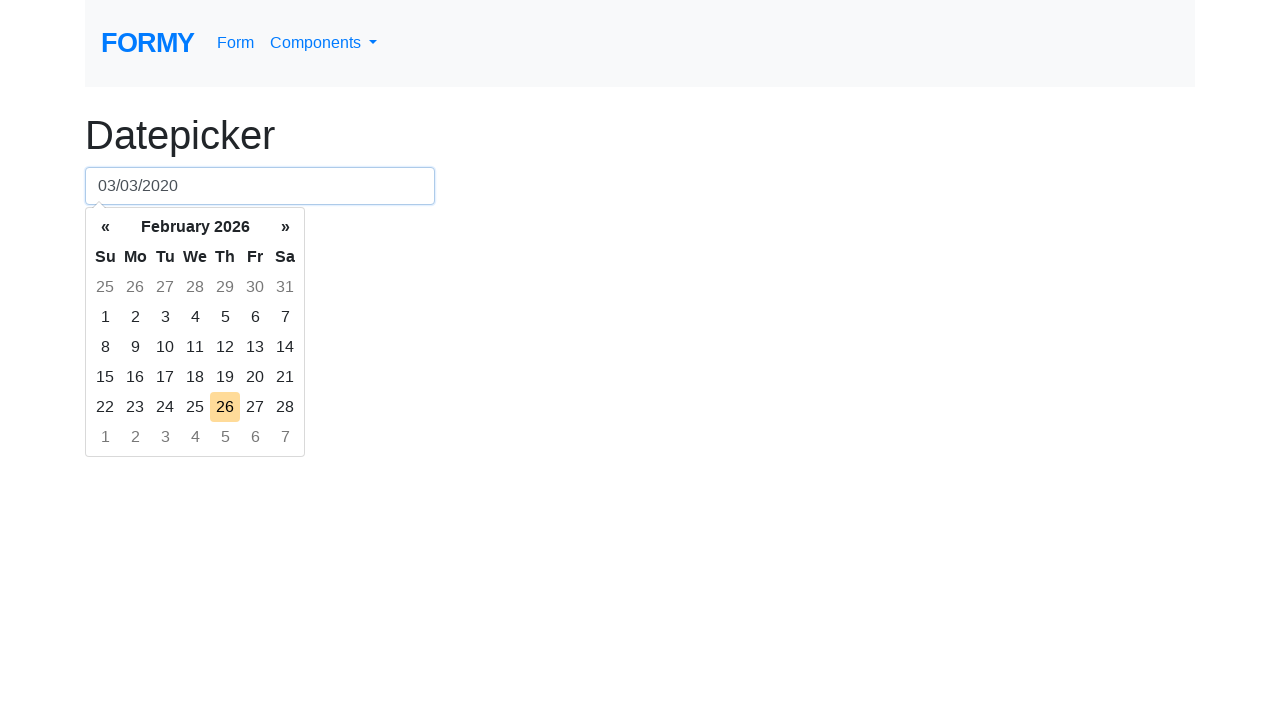

Pressed Enter key to submit date picker on #datepicker
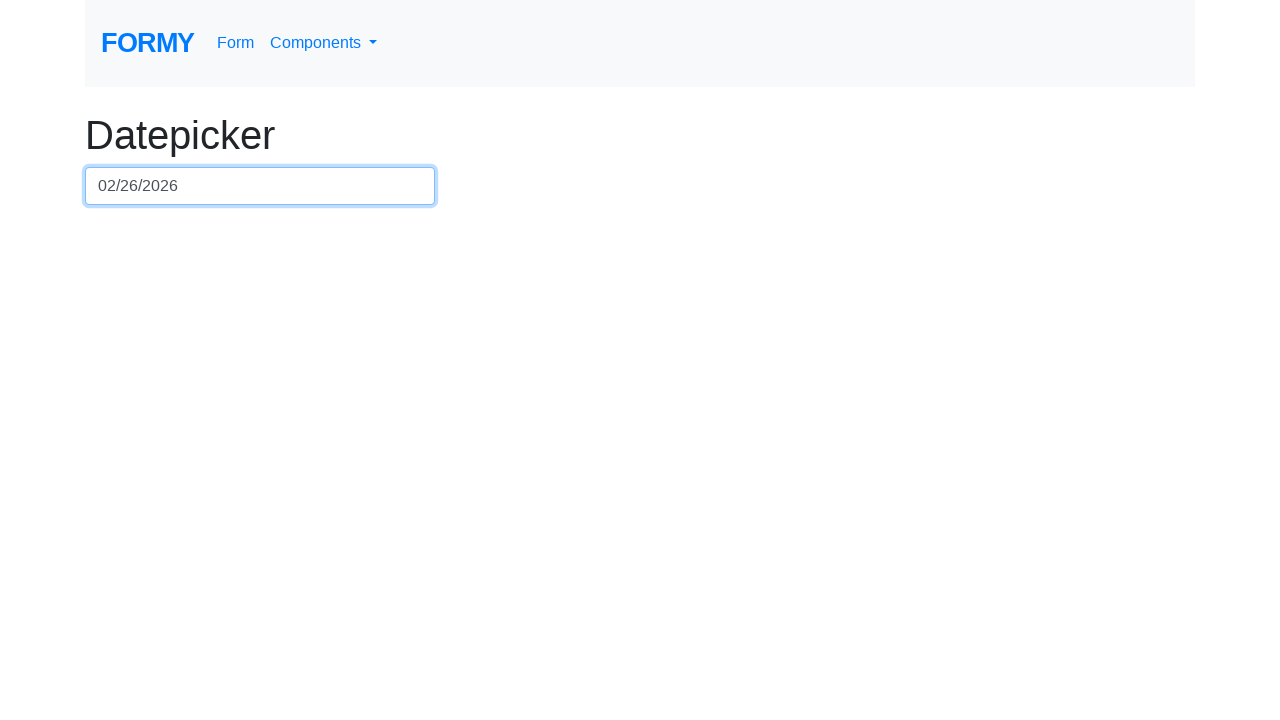

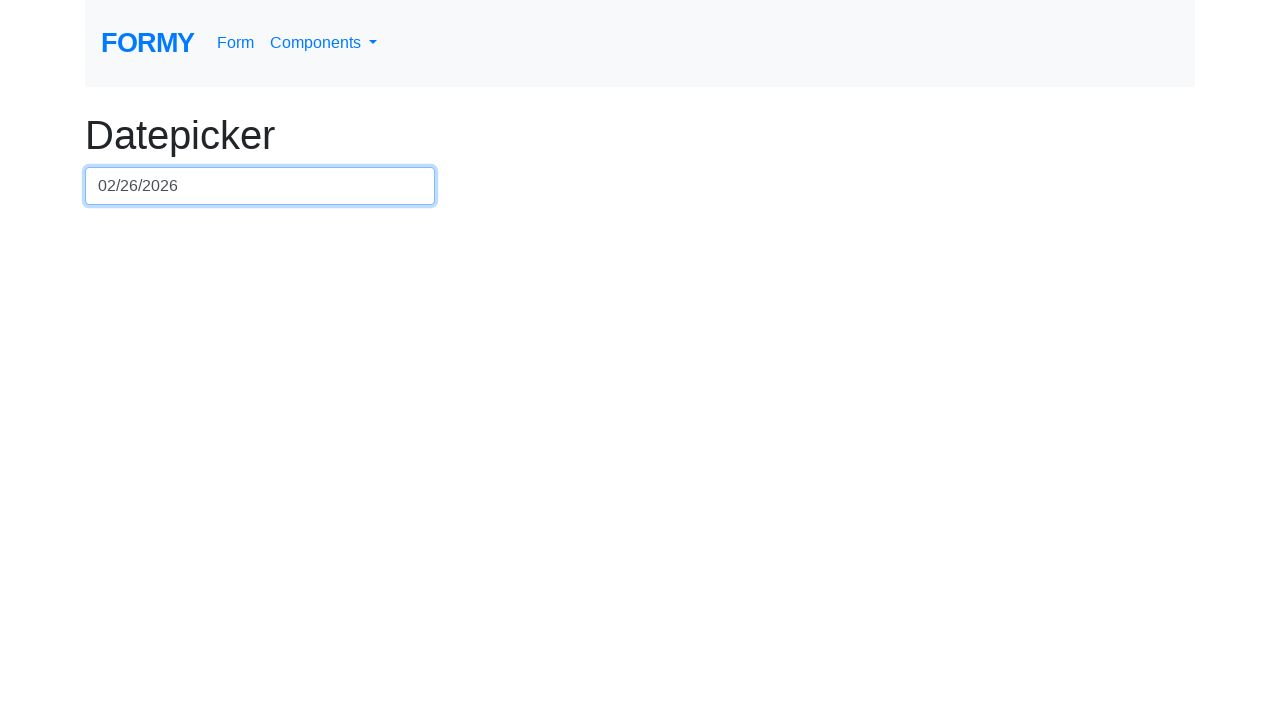